Tests that new todo items are appended to the bottom of the list by creating 3 items and verifying the count

Starting URL: https://demo.playwright.dev/todomvc

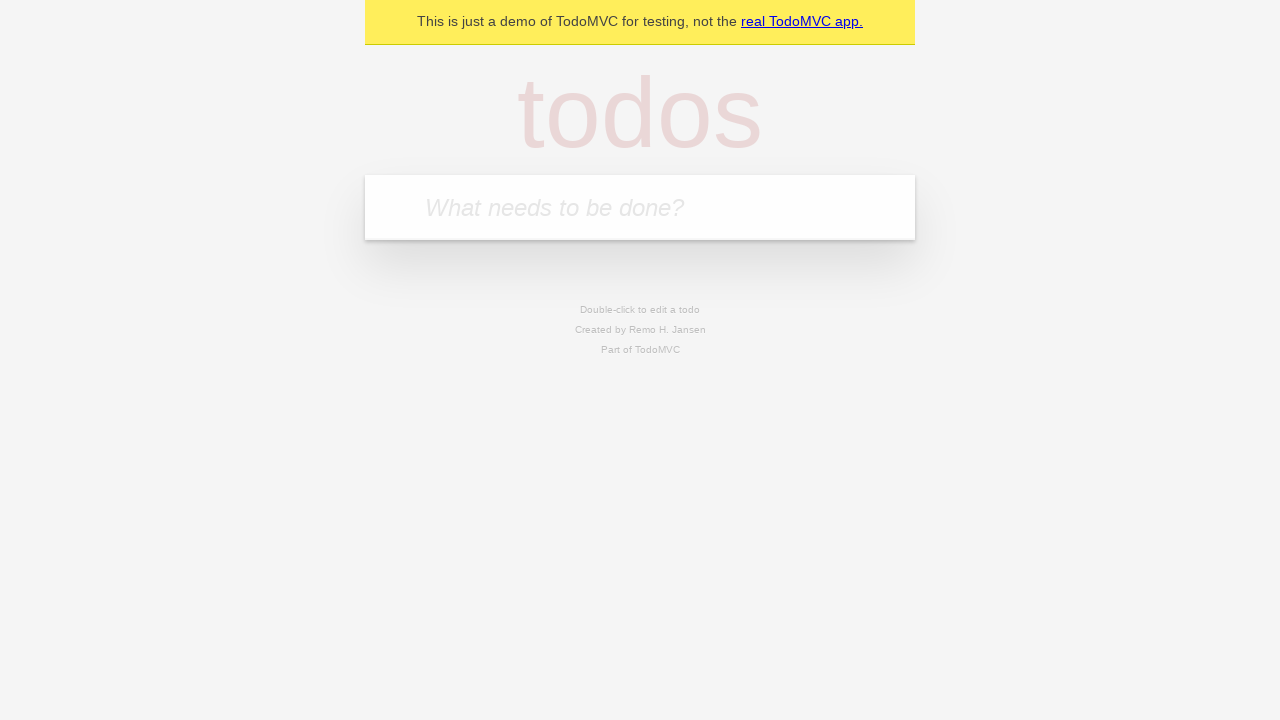

Filled todo input with 'buy some cheese' on internal:attr=[placeholder="What needs to be done?"i]
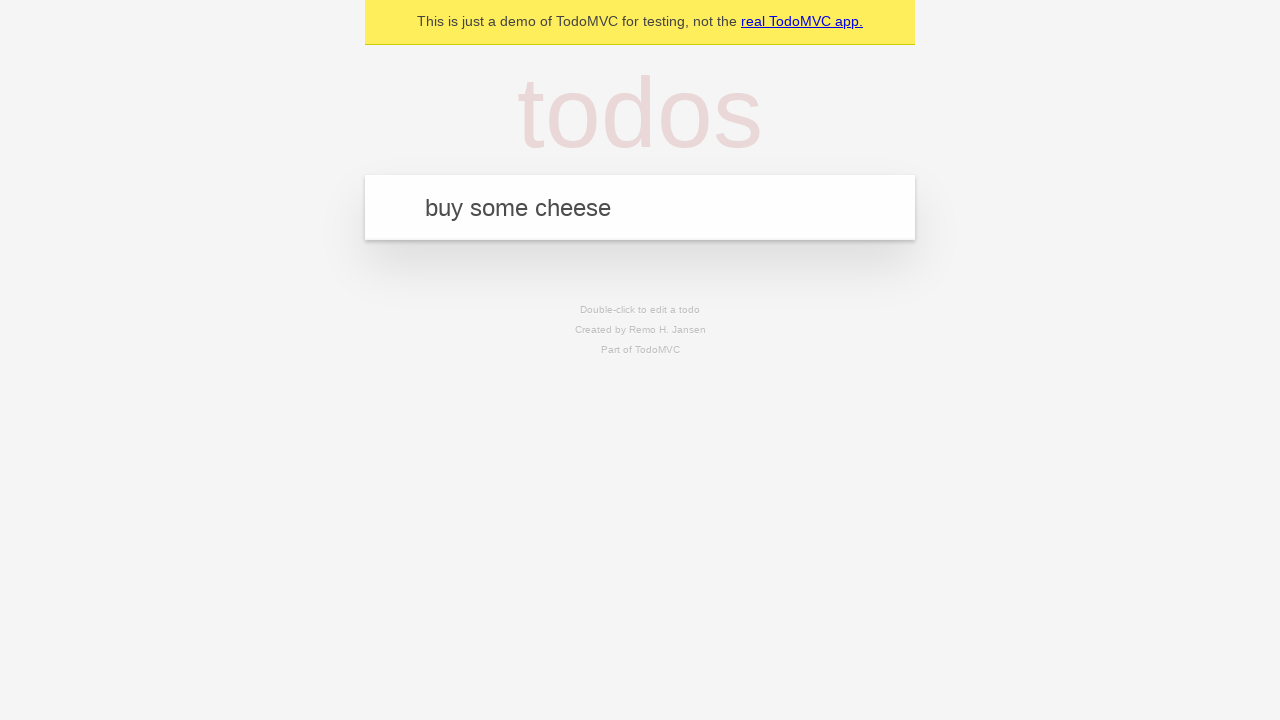

Pressed Enter to create first todo item on internal:attr=[placeholder="What needs to be done?"i]
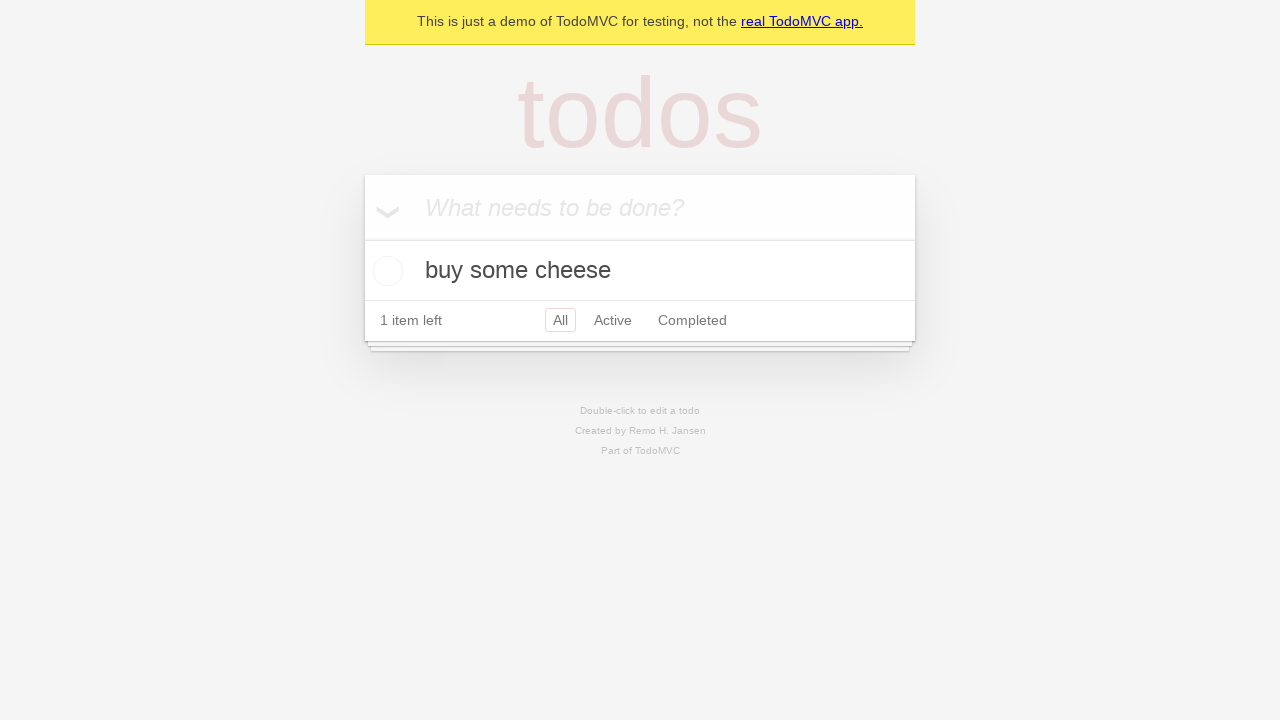

Filled todo input with 'feed the cat' on internal:attr=[placeholder="What needs to be done?"i]
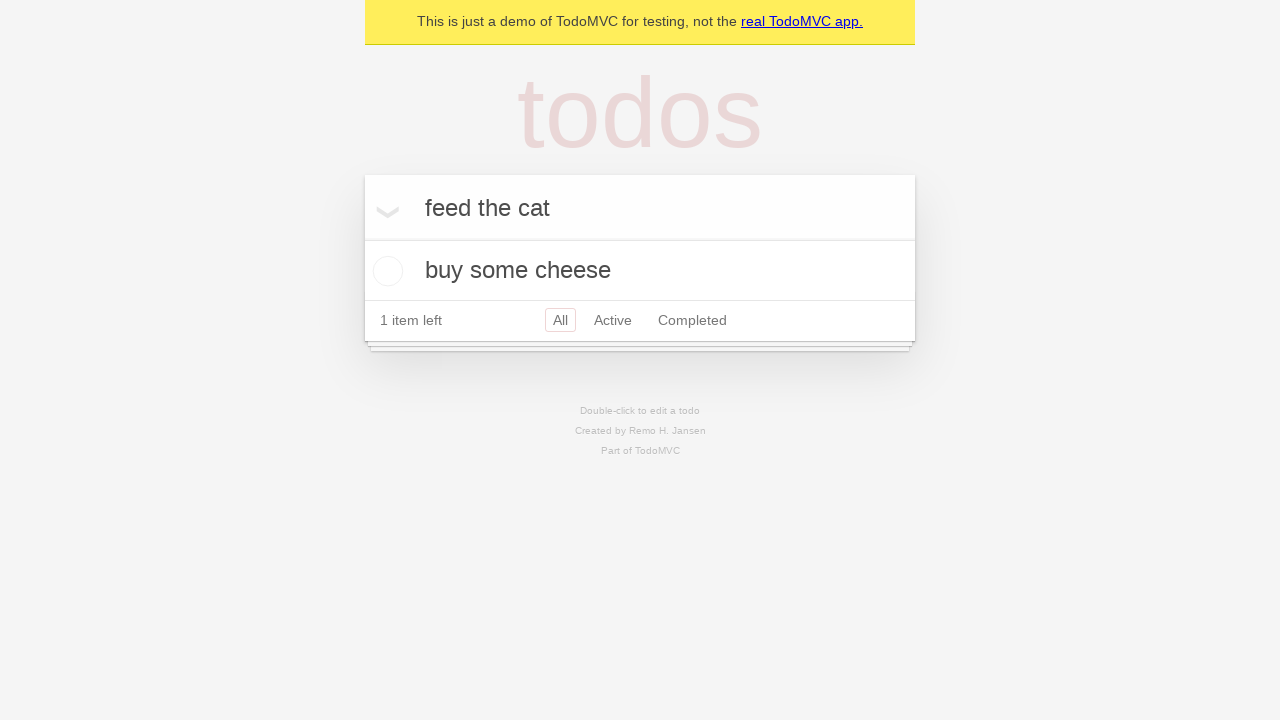

Pressed Enter to create second todo item on internal:attr=[placeholder="What needs to be done?"i]
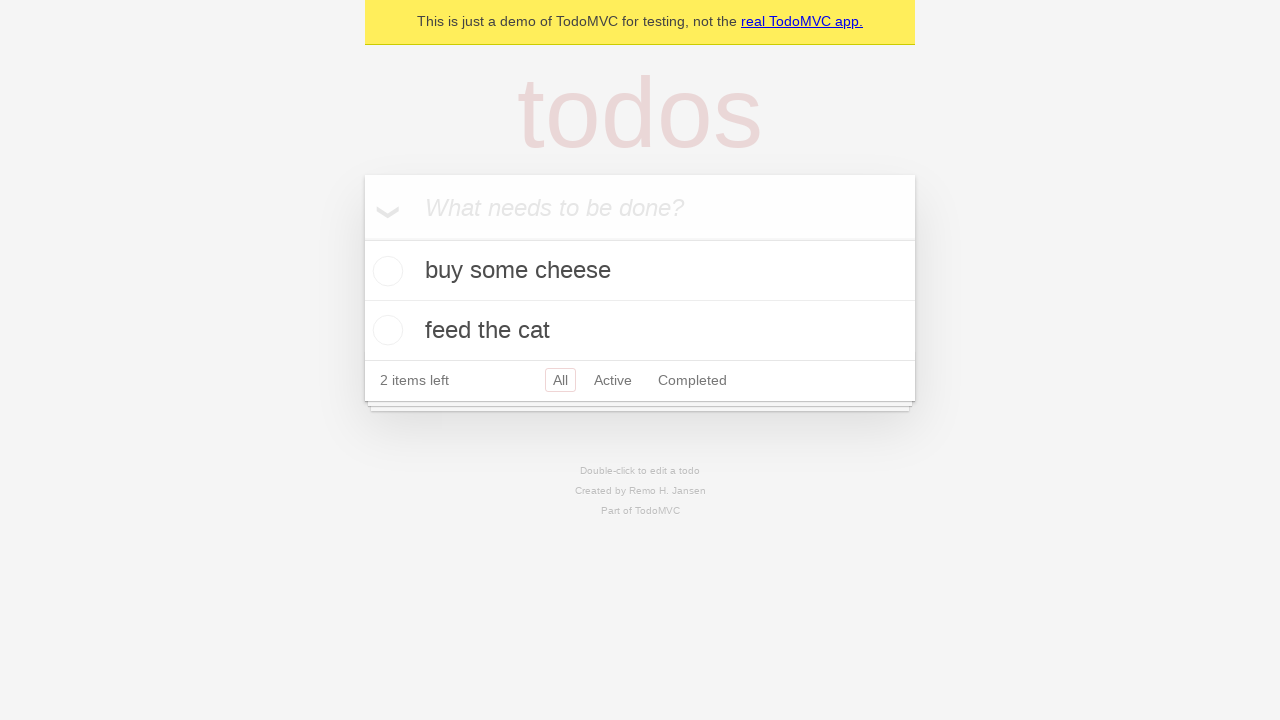

Filled todo input with 'book a doctors appointment' on internal:attr=[placeholder="What needs to be done?"i]
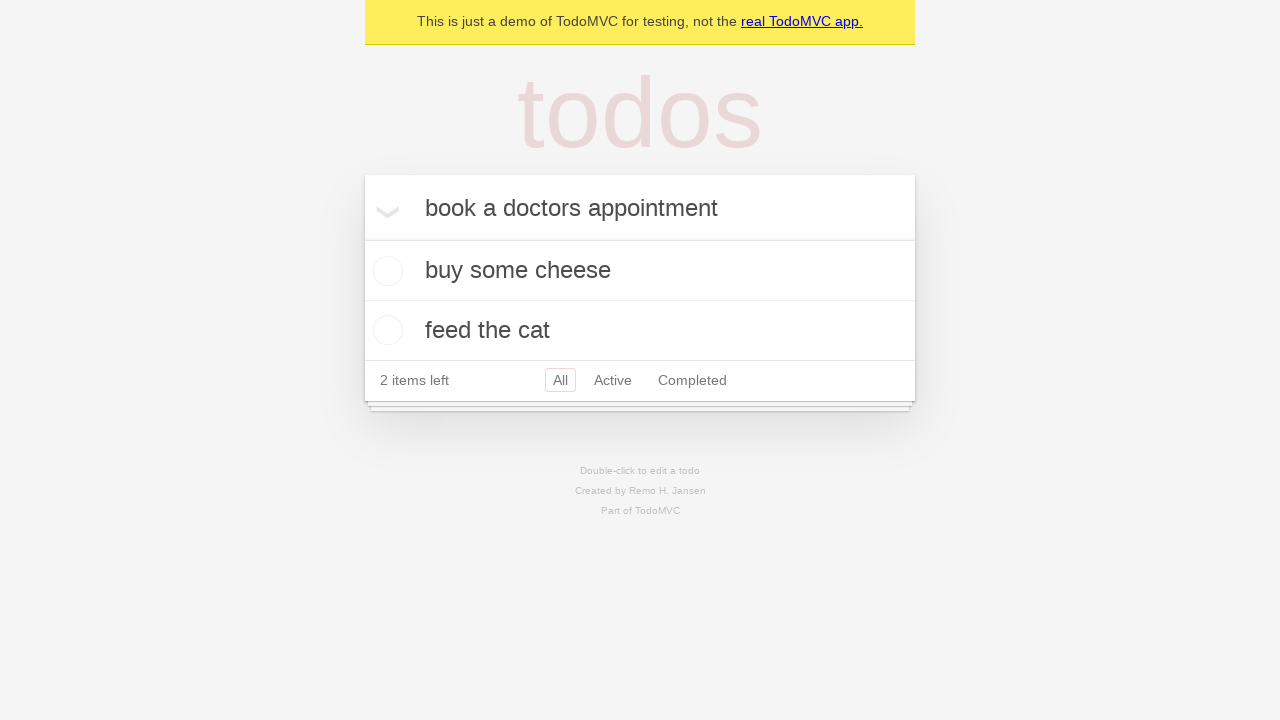

Pressed Enter to create third todo item on internal:attr=[placeholder="What needs to be done?"i]
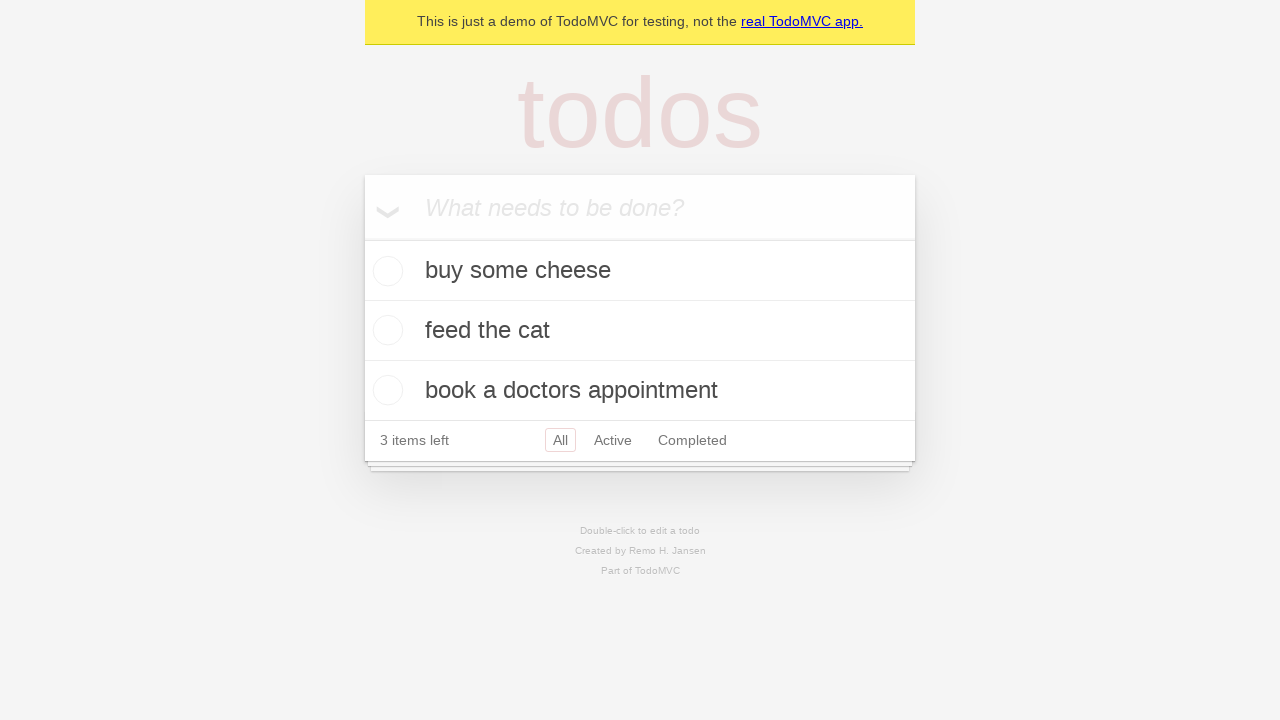

Waited for todo count element to appear - all 3 items created
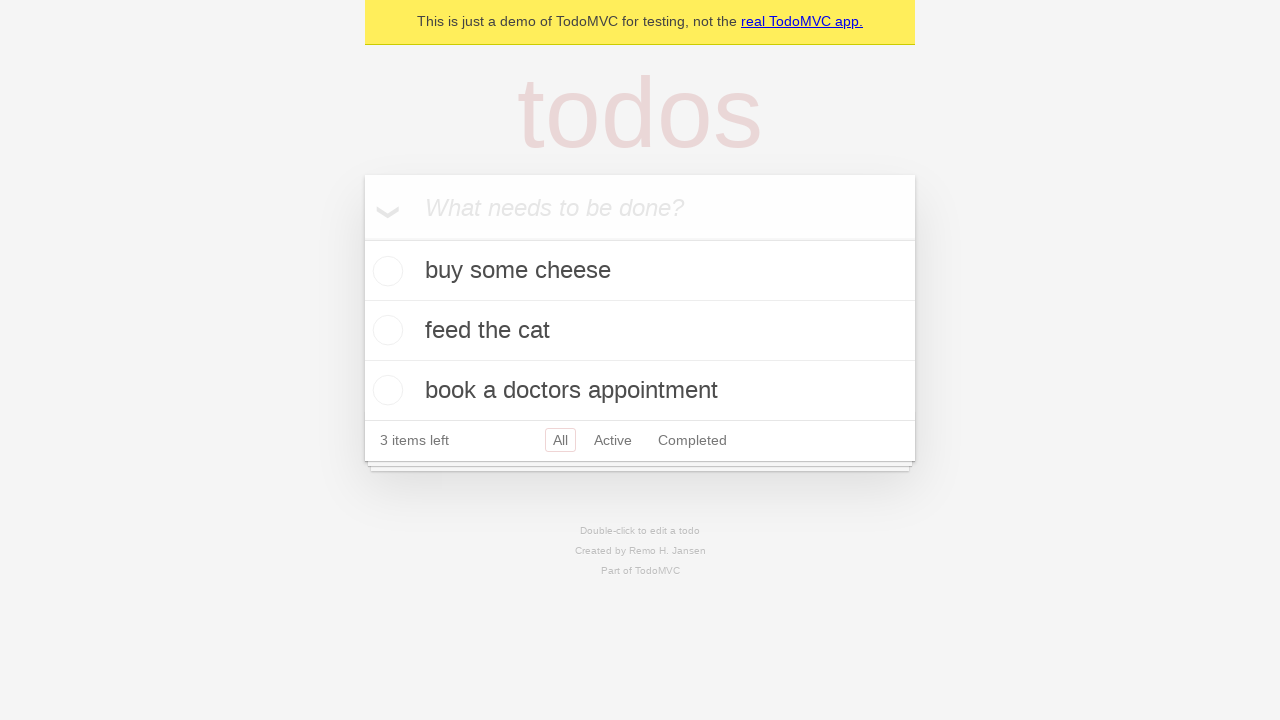

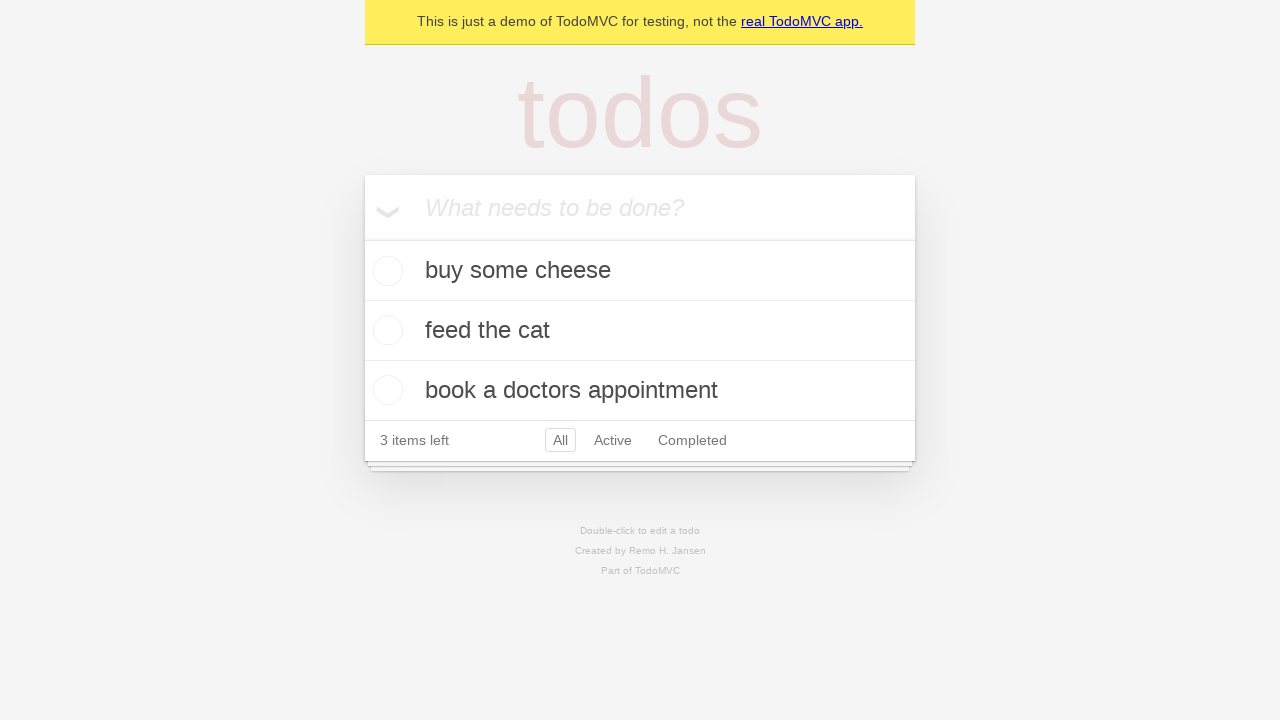